Tests double-click functionality by performing a double-click on a button and verifying that the text in a box element changes as a result of the interaction.

Starting URL: https://www.plus2net.com/javascript_tutorial/ondblclick-demo.php

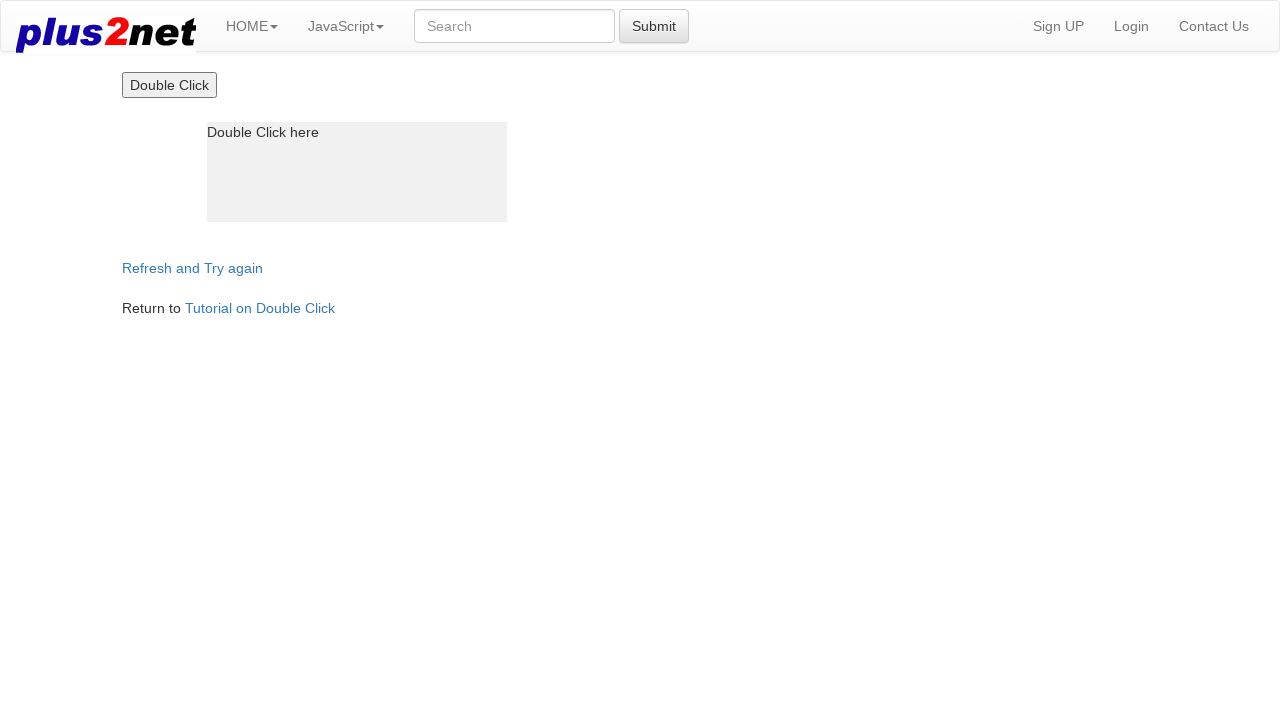

Retrieved initial text from box element
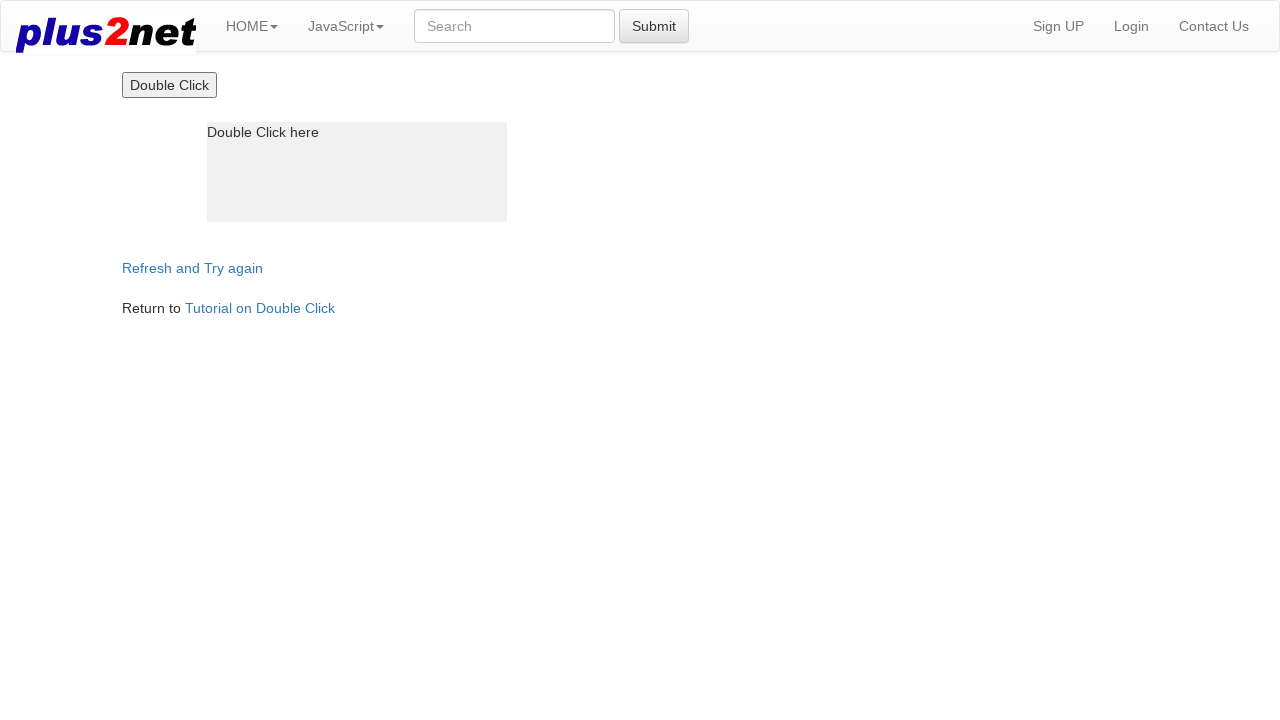

Located the double-click button
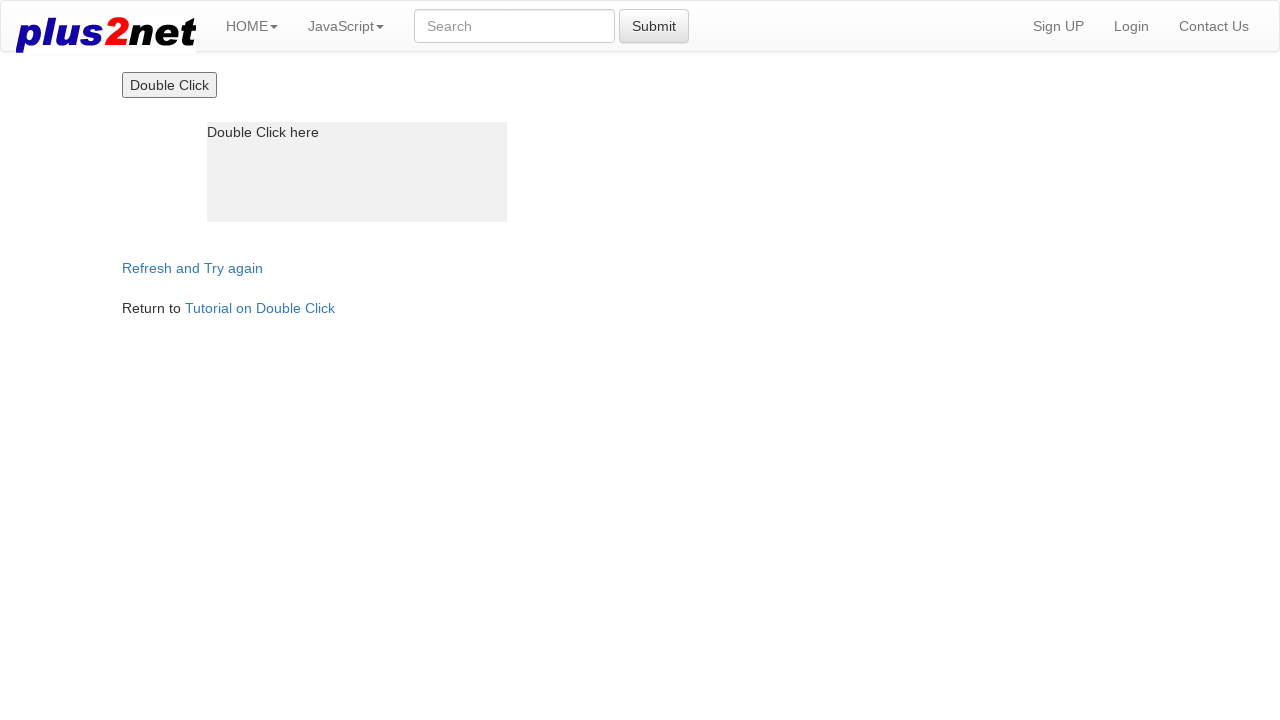

Performed double-click action on button at (169, 85) on xpath=//input[@value='Double Click']
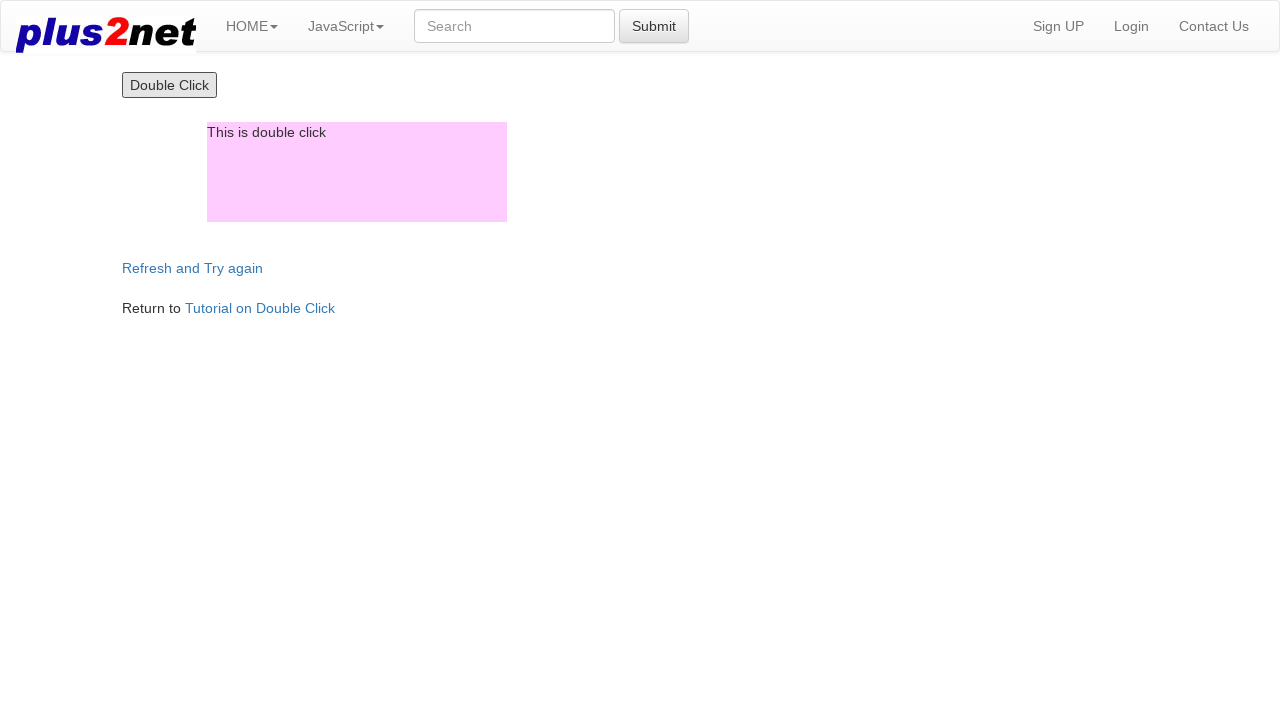

Retrieved text from box element after double-click
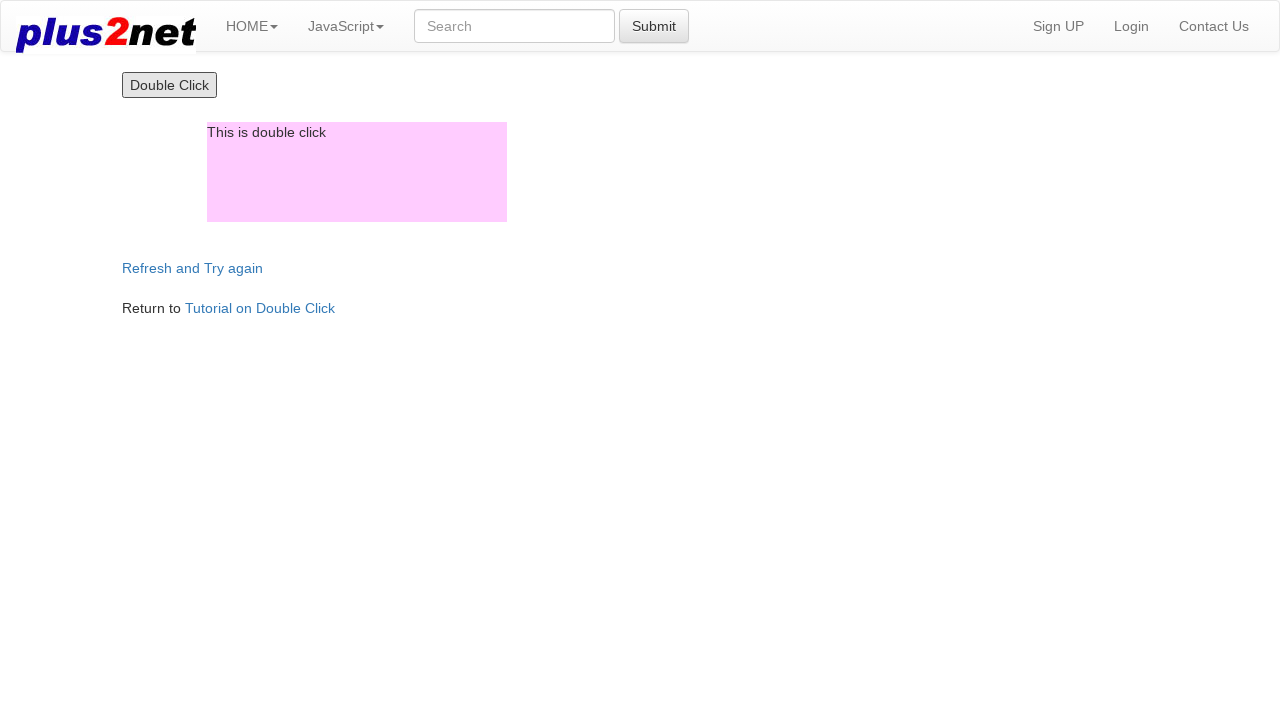

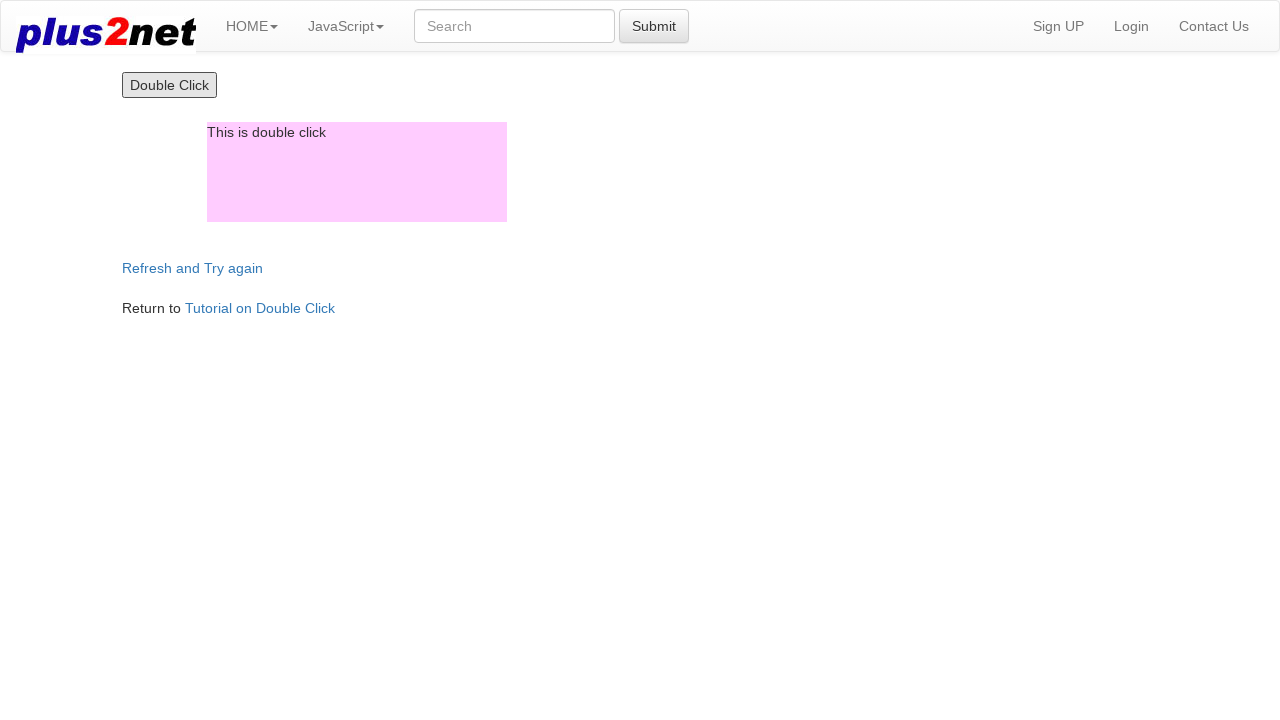